Tests nested iframe navigation by clicking on the Nested Frames link, switching through multiple frame levels (frame-top, then frame-middle), and verifying the content element is accessible.

Starting URL: https://the-internet.herokuapp.com/

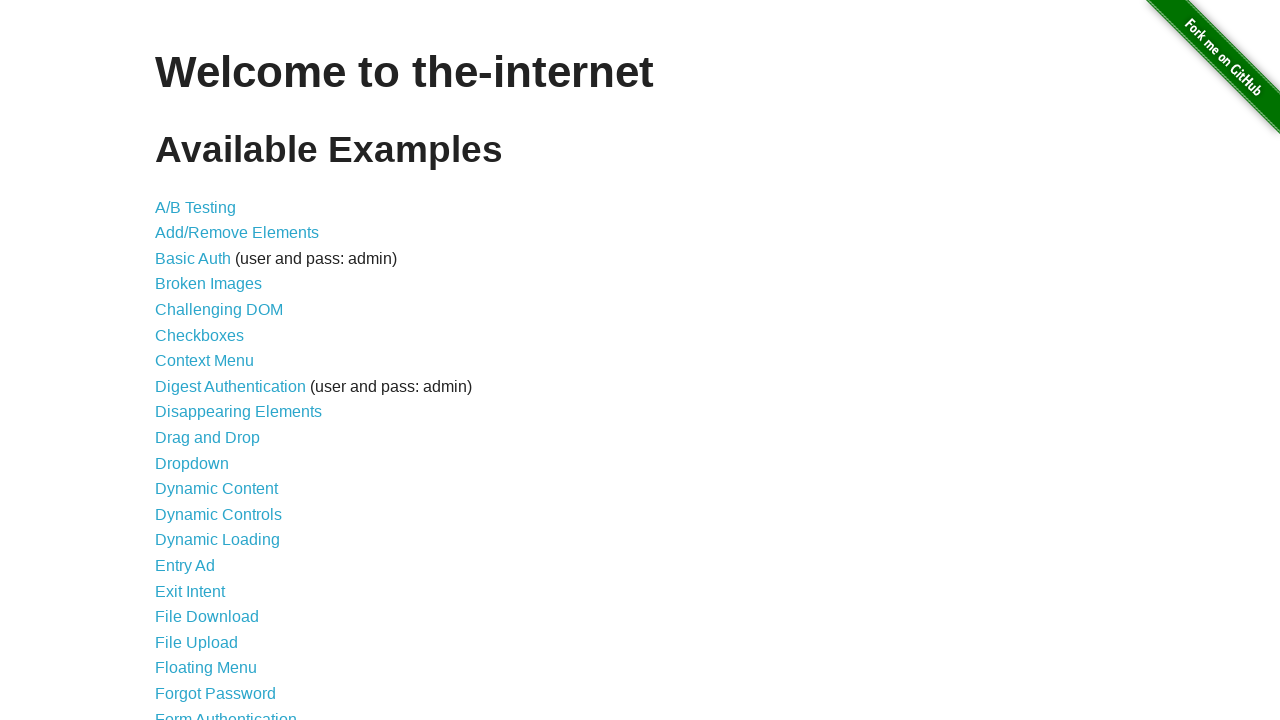

Clicked on Nested Frames link at (210, 395) on text=Nested Frames
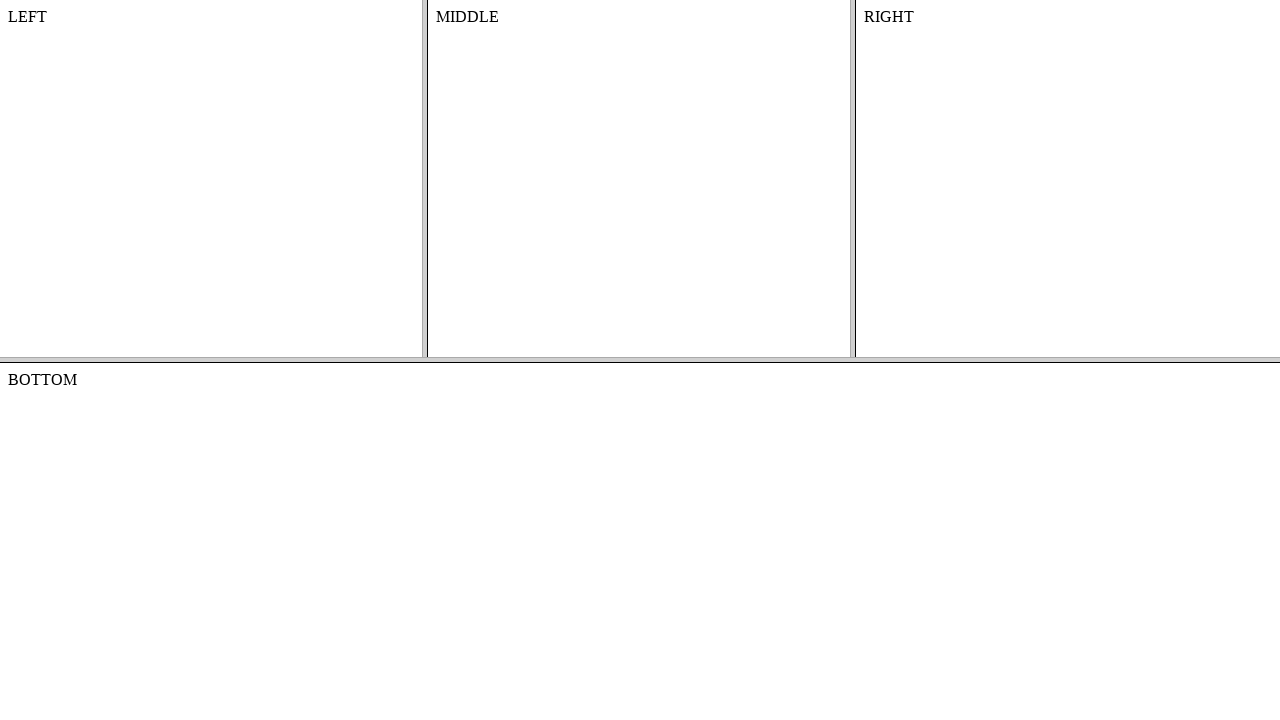

Waited for frames page to load
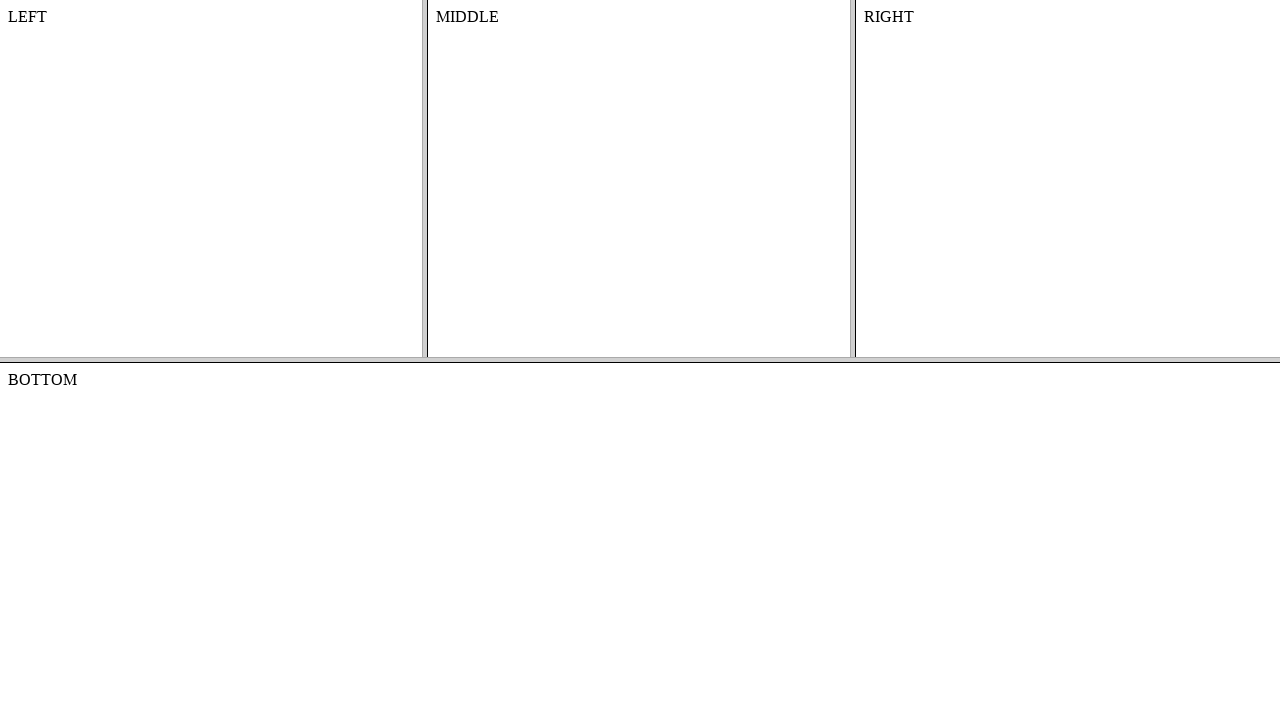

Switched to frame-top frame
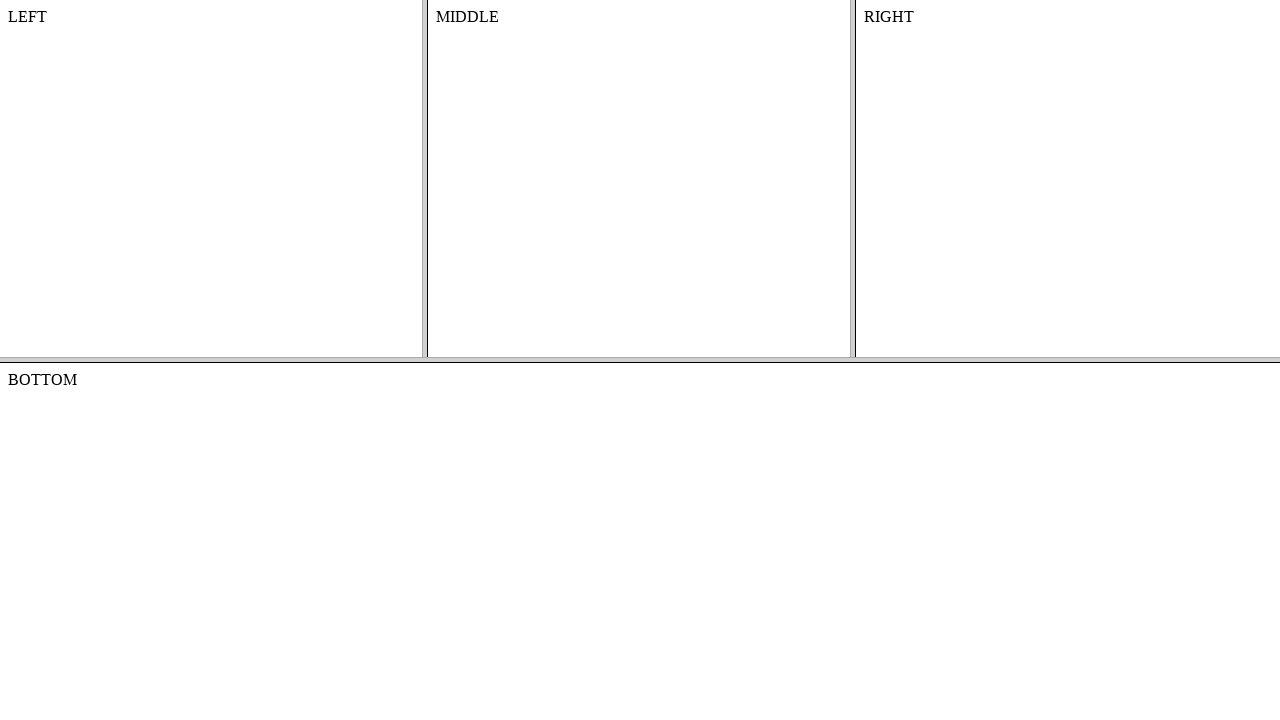

Switched to frame-middle frame within frame-top
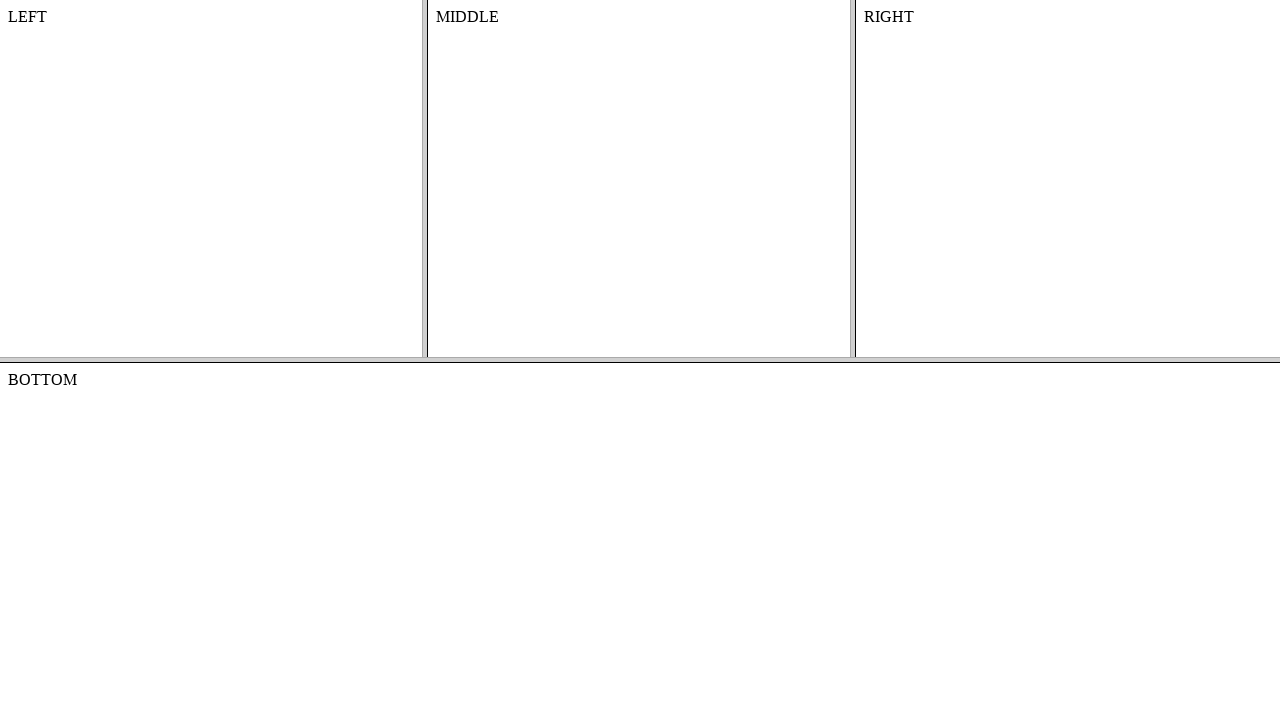

Located content element in frame-middle
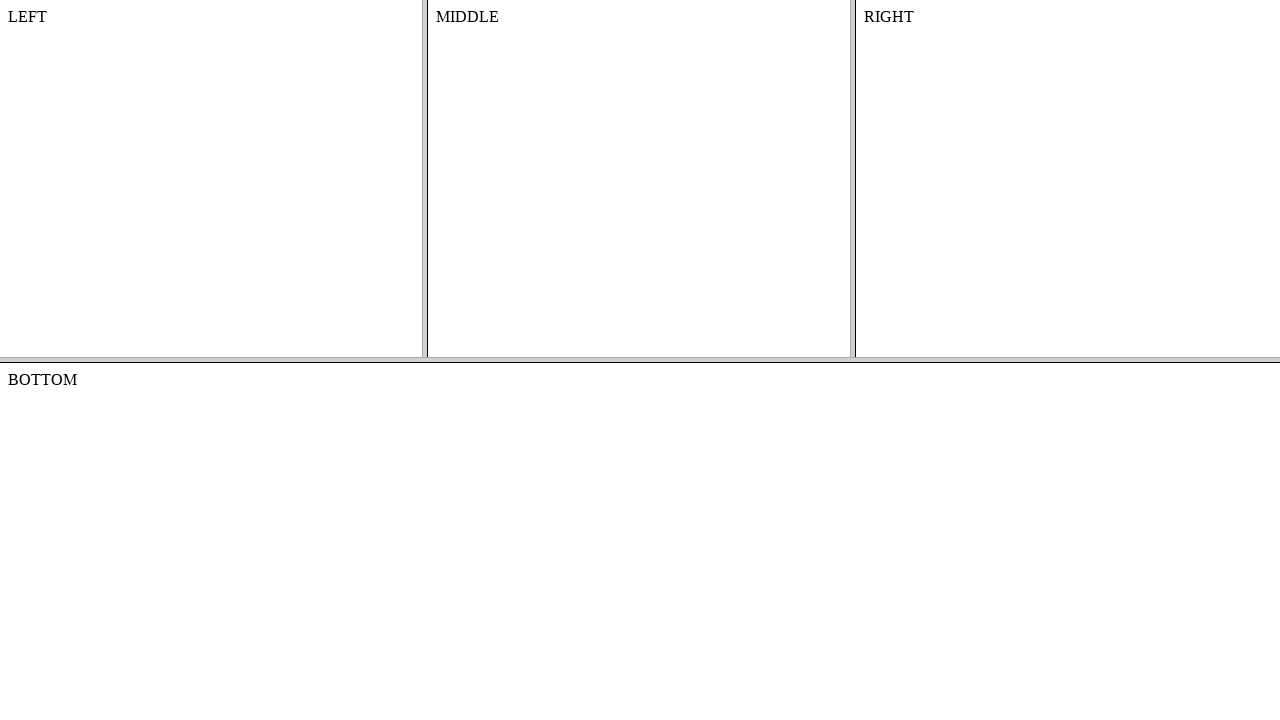

Content element is accessible and ready
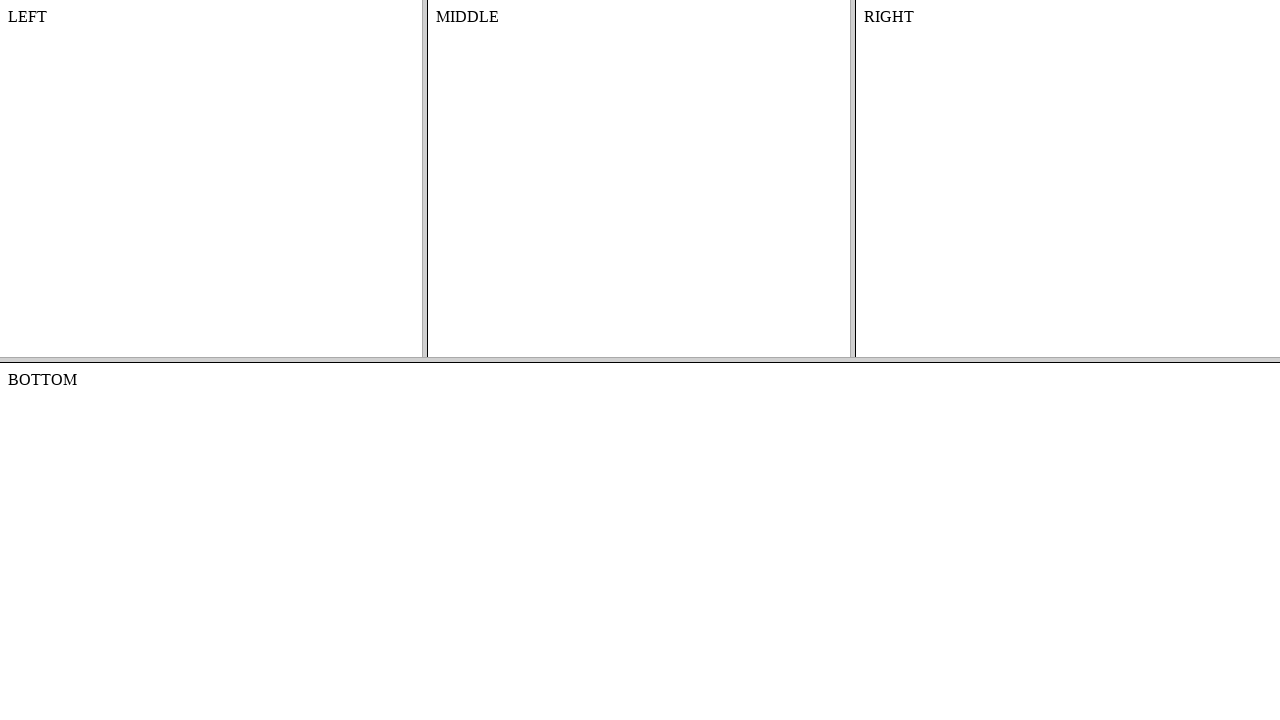

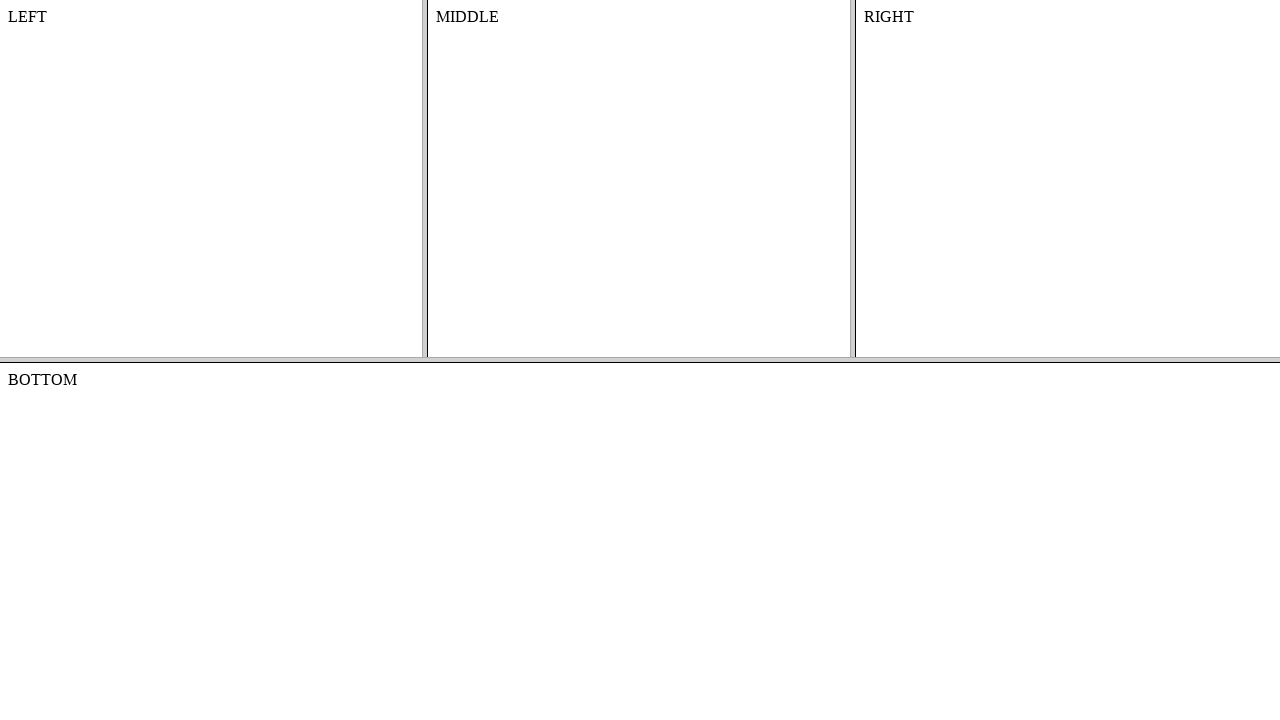